Tests dismissing a JavaScript confirm dialog by clicking the second button and verifying the result doesn't contain "successfuly"

Starting URL: https://the-internet.herokuapp.com/javascript_alerts

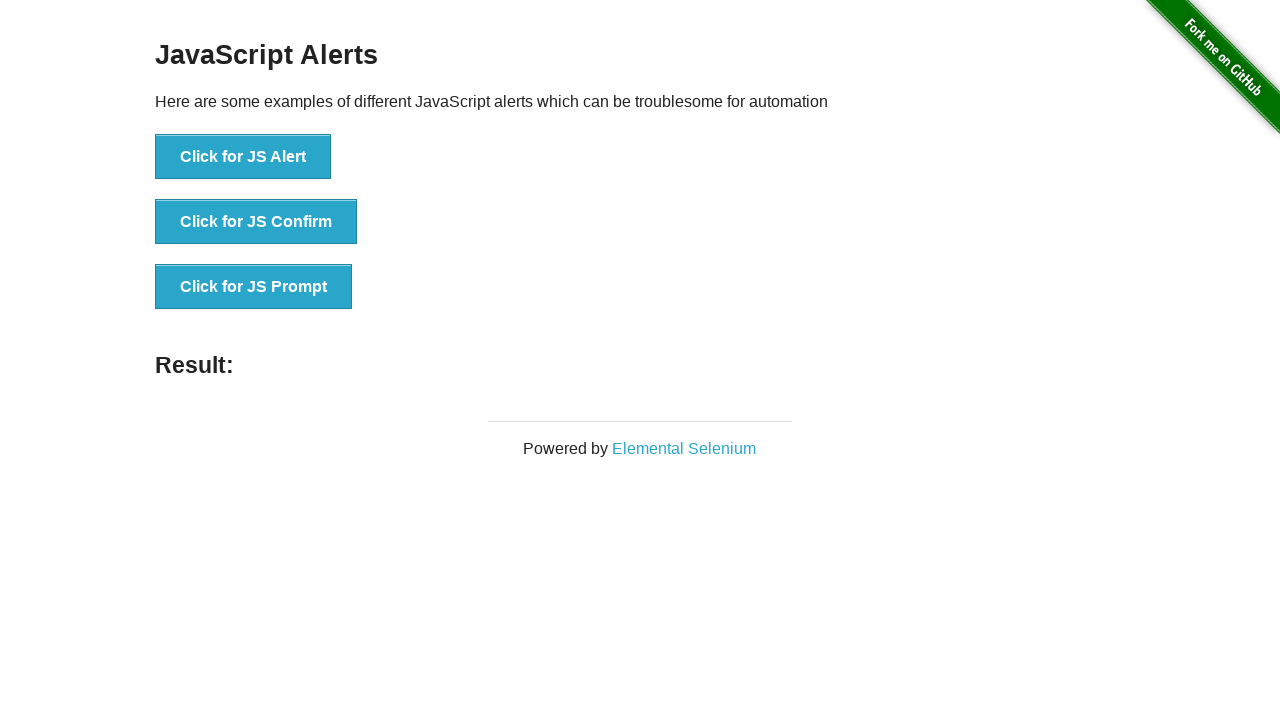

Clicked the 'Click for JS Confirm' button to trigger JavaScript confirm dialog at (256, 222) on button:has-text('Click for JS Confirm')
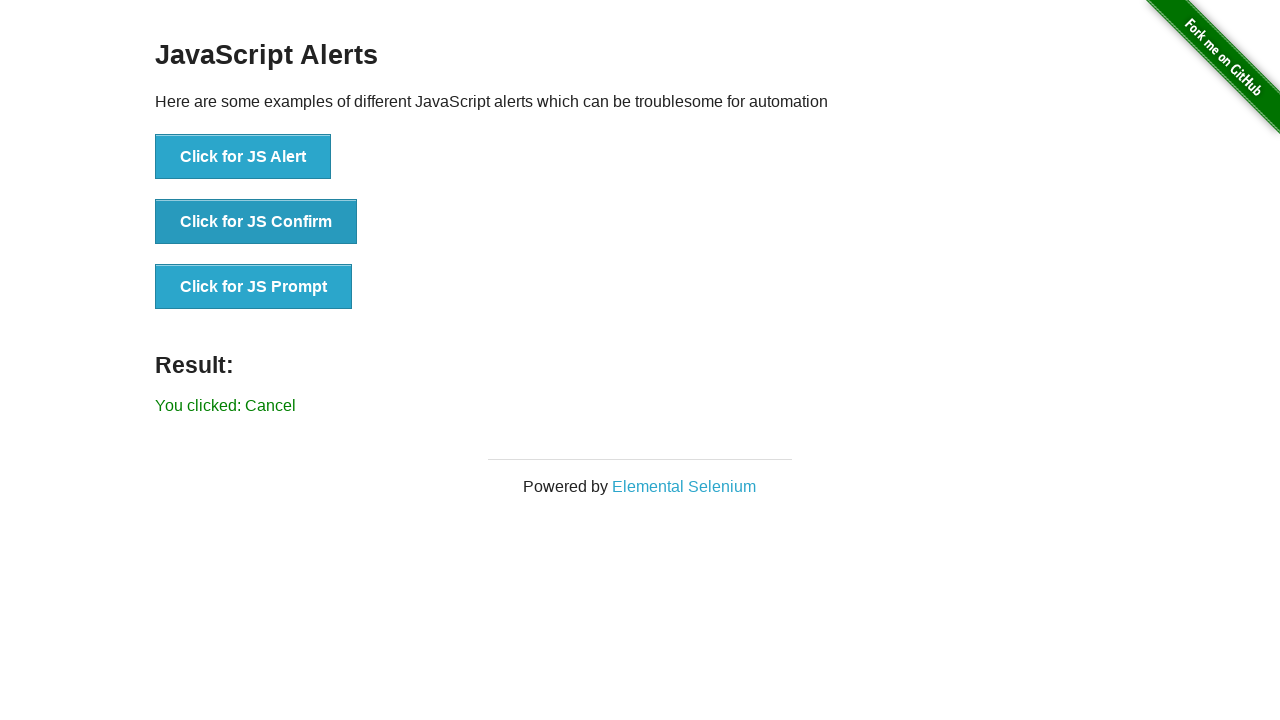

Set up dialog handler to dismiss the confirm dialog
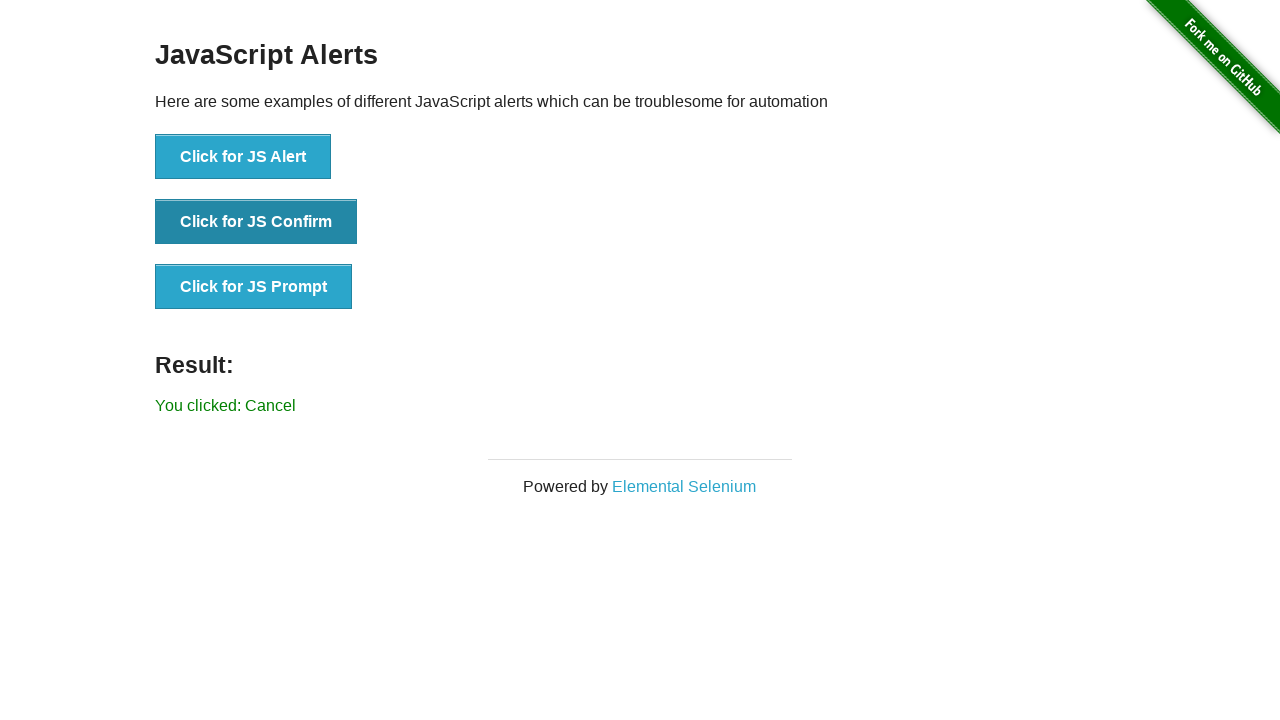

Waited for result message element to appear
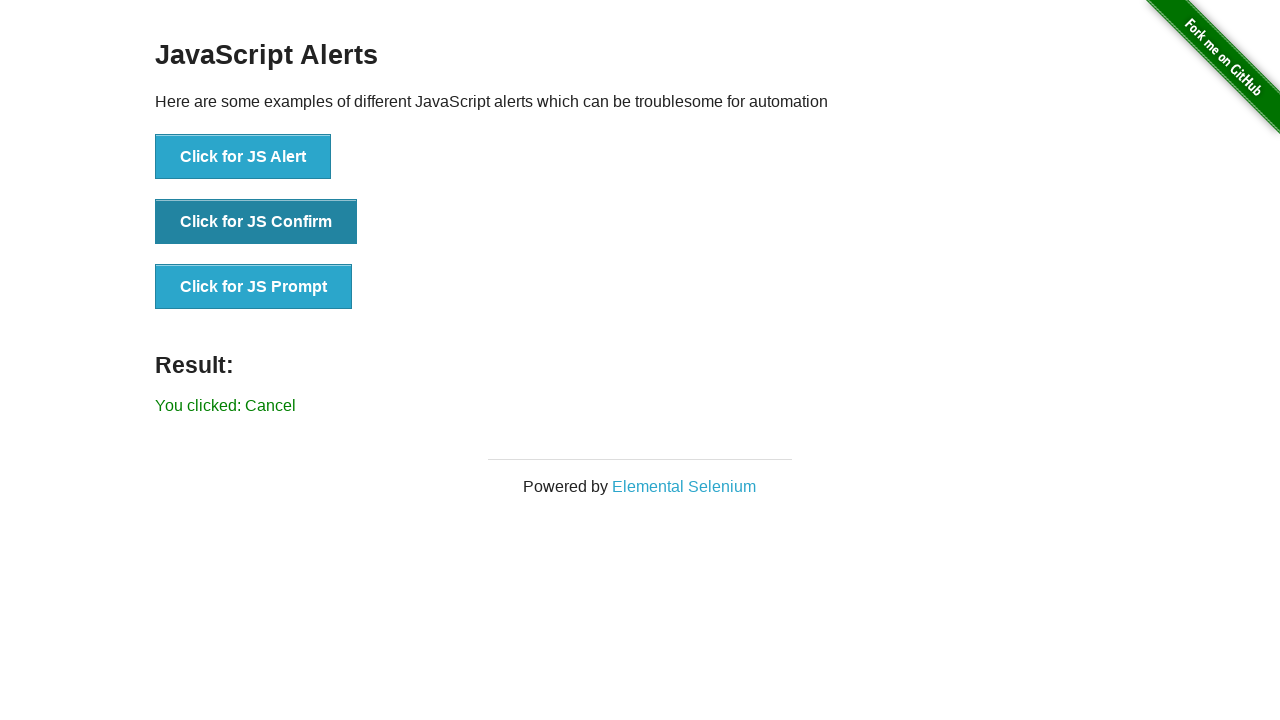

Located the result message element
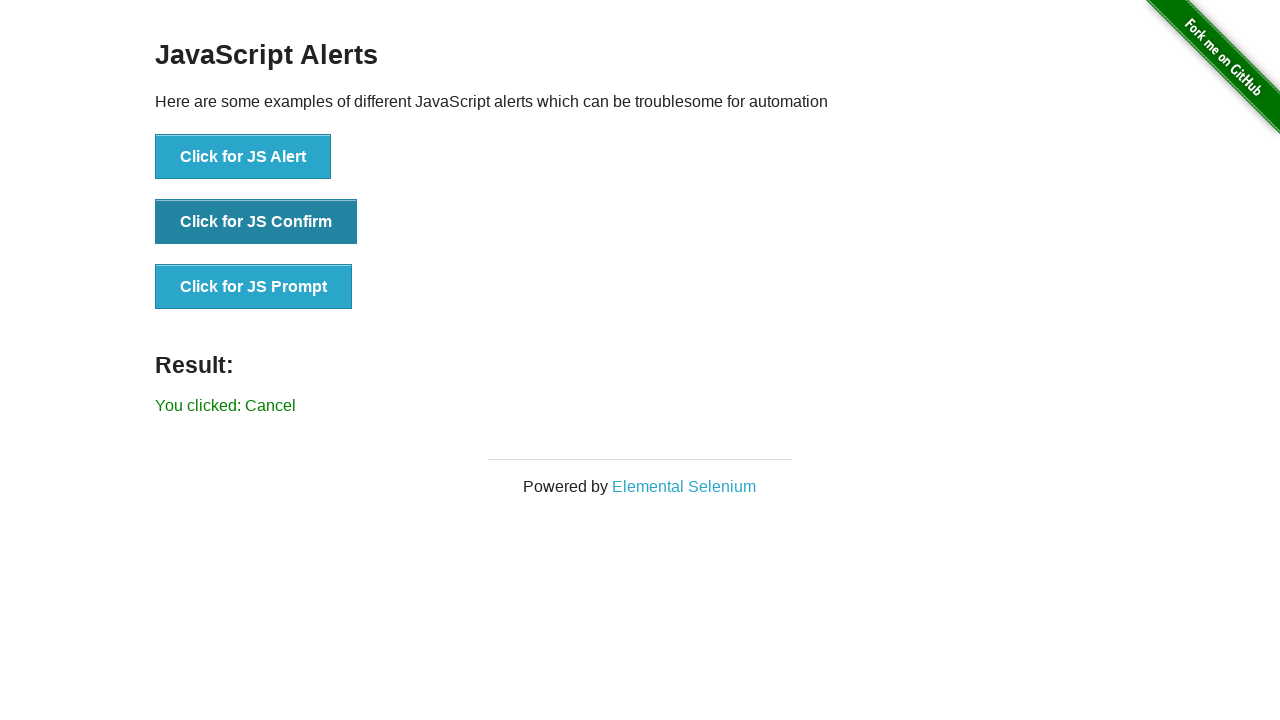

Verified that result message does not contain 'successfuly' - confirm dialog was successfully dismissed
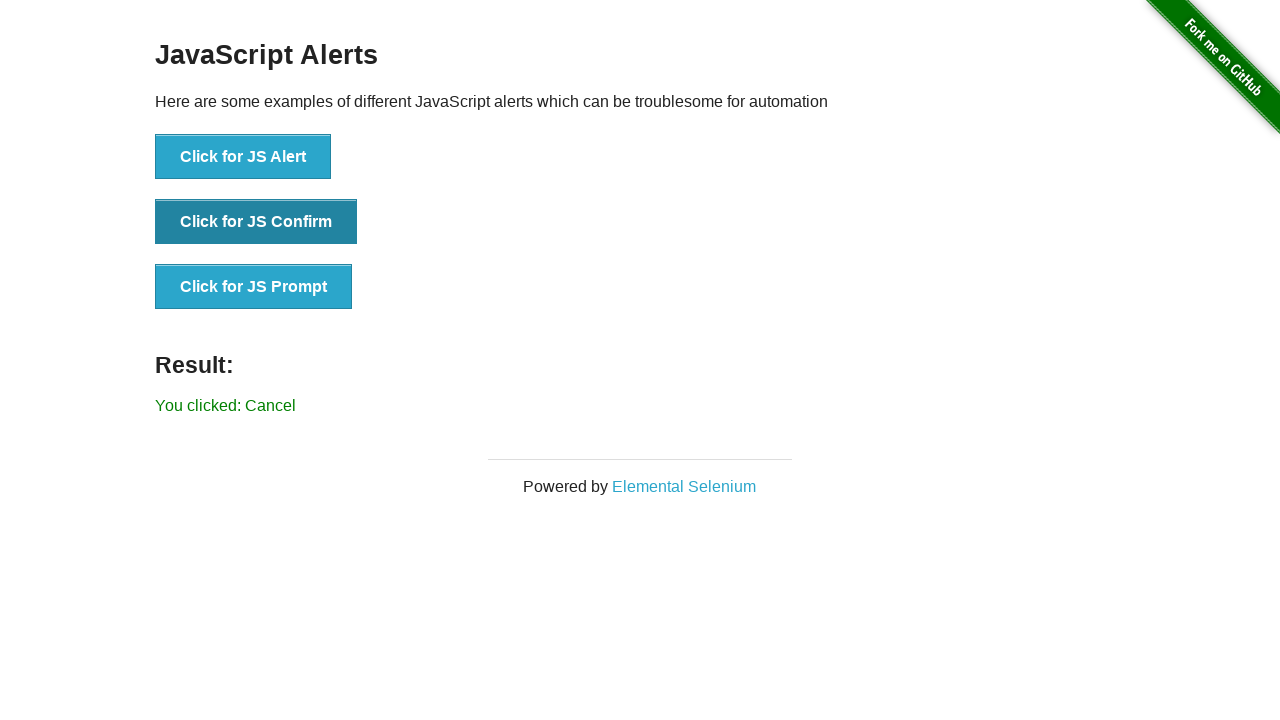

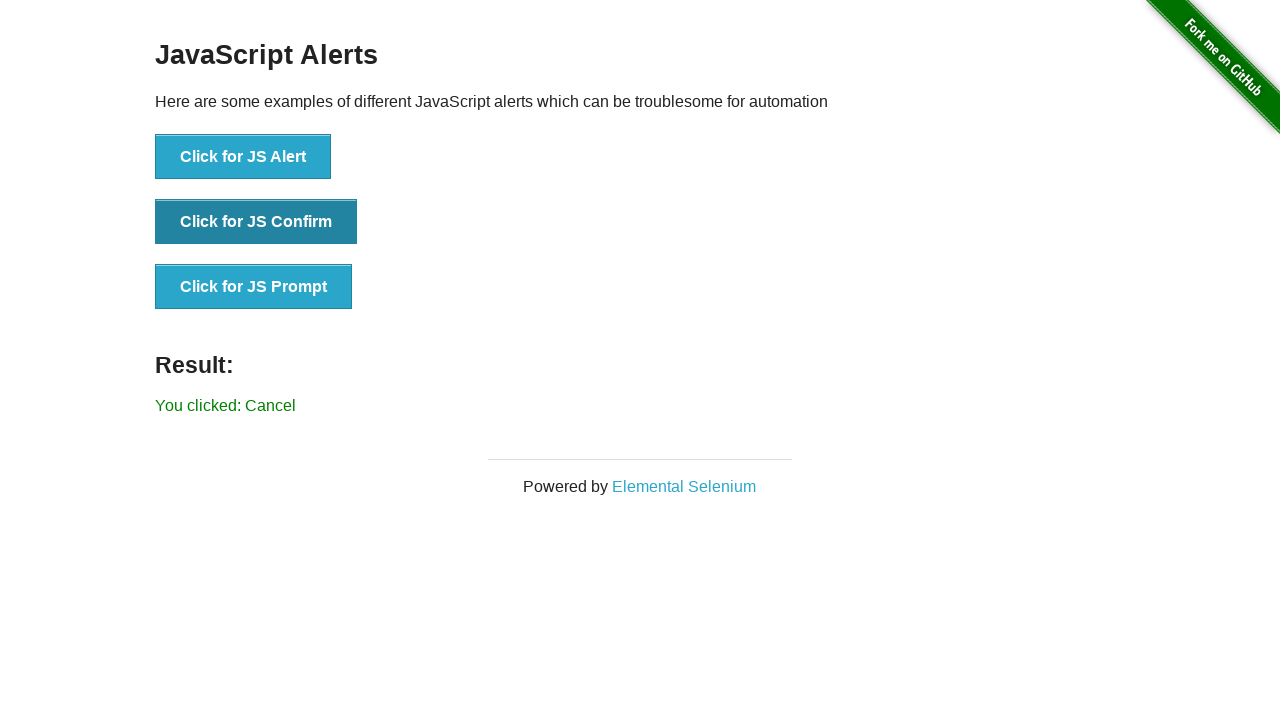